Tests that a todo item is removed when edited to an empty string

Starting URL: https://demo.playwright.dev/todomvc

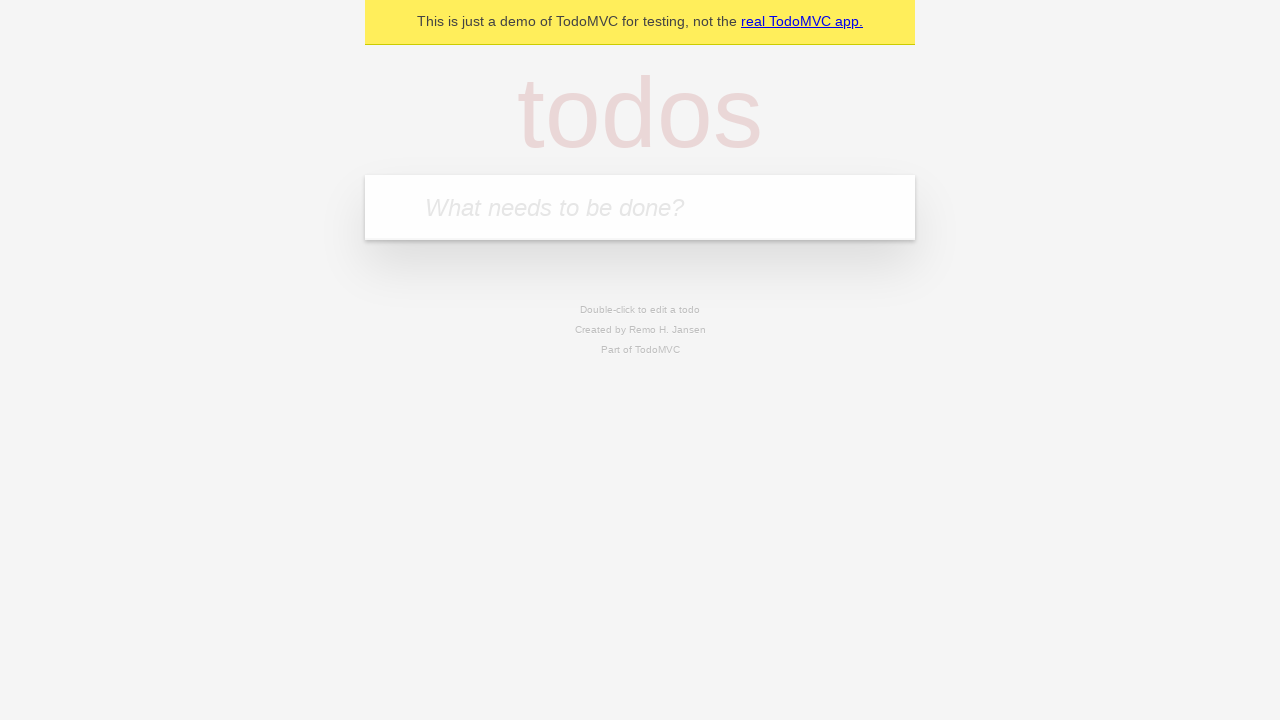

Filled todo input with 'buy some cheese' on internal:attr=[placeholder="What needs to be done?"i]
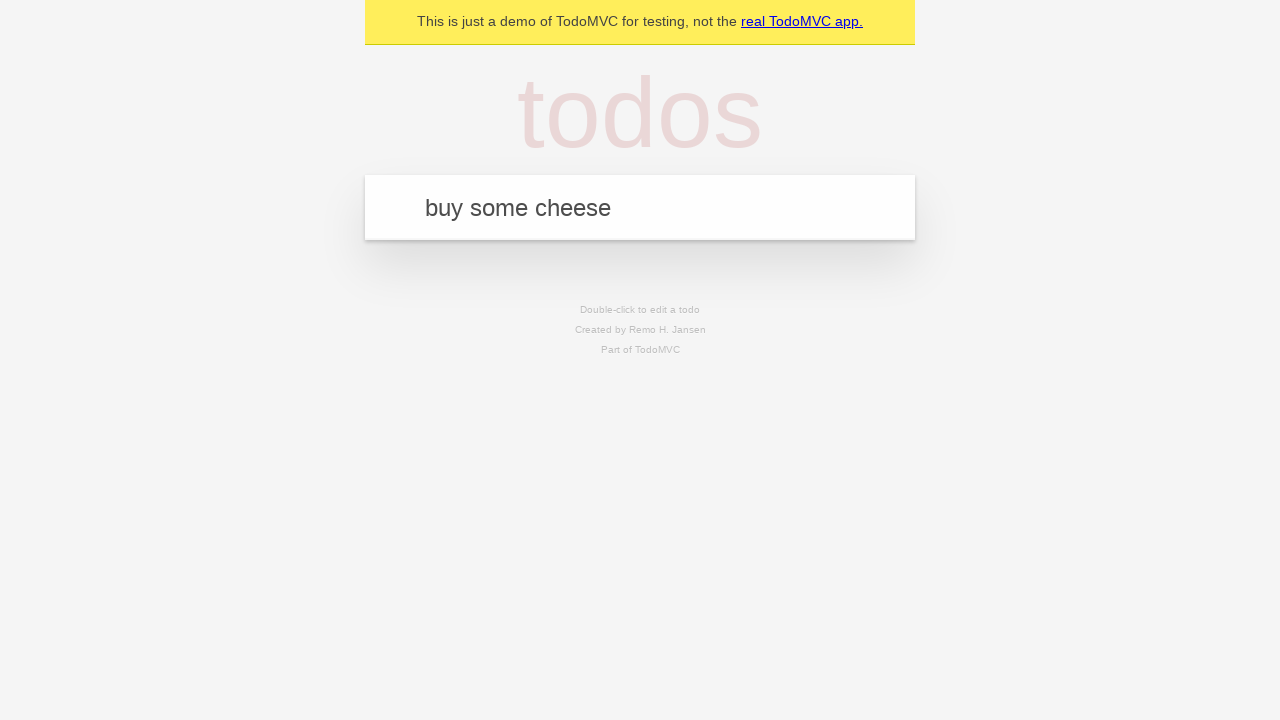

Pressed Enter to add first todo item on internal:attr=[placeholder="What needs to be done?"i]
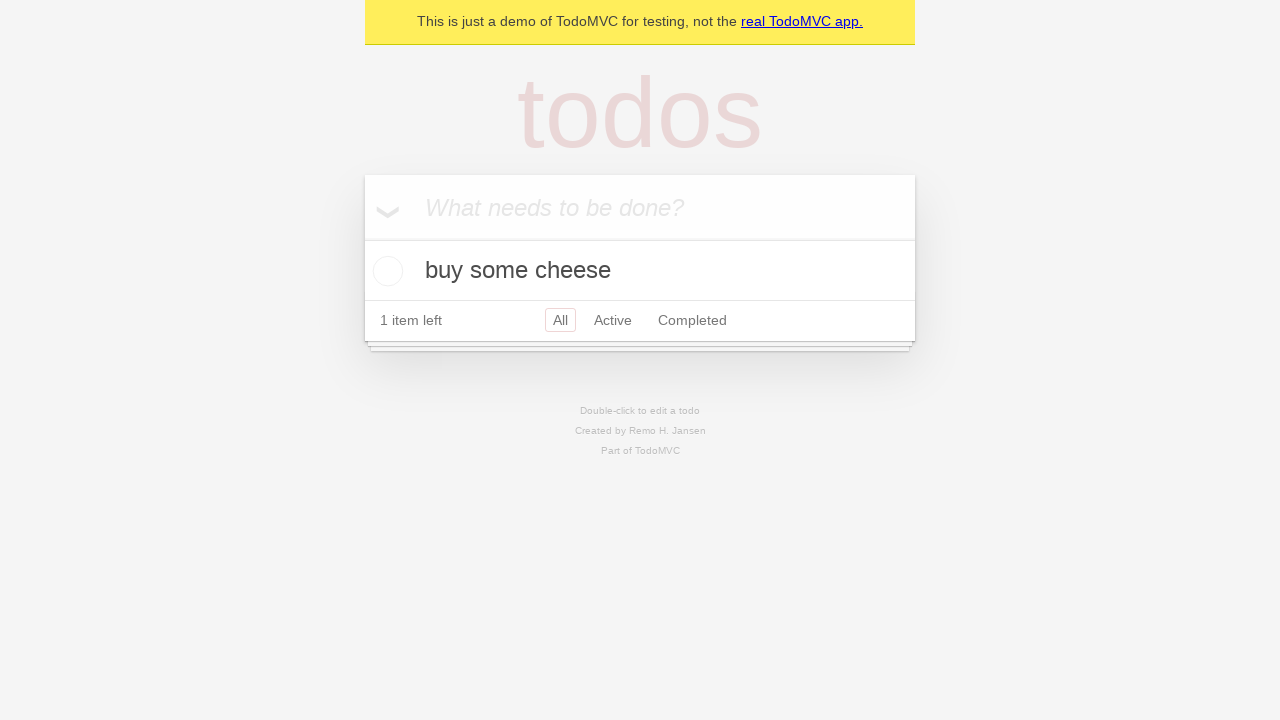

Filled todo input with 'feed the cat' on internal:attr=[placeholder="What needs to be done?"i]
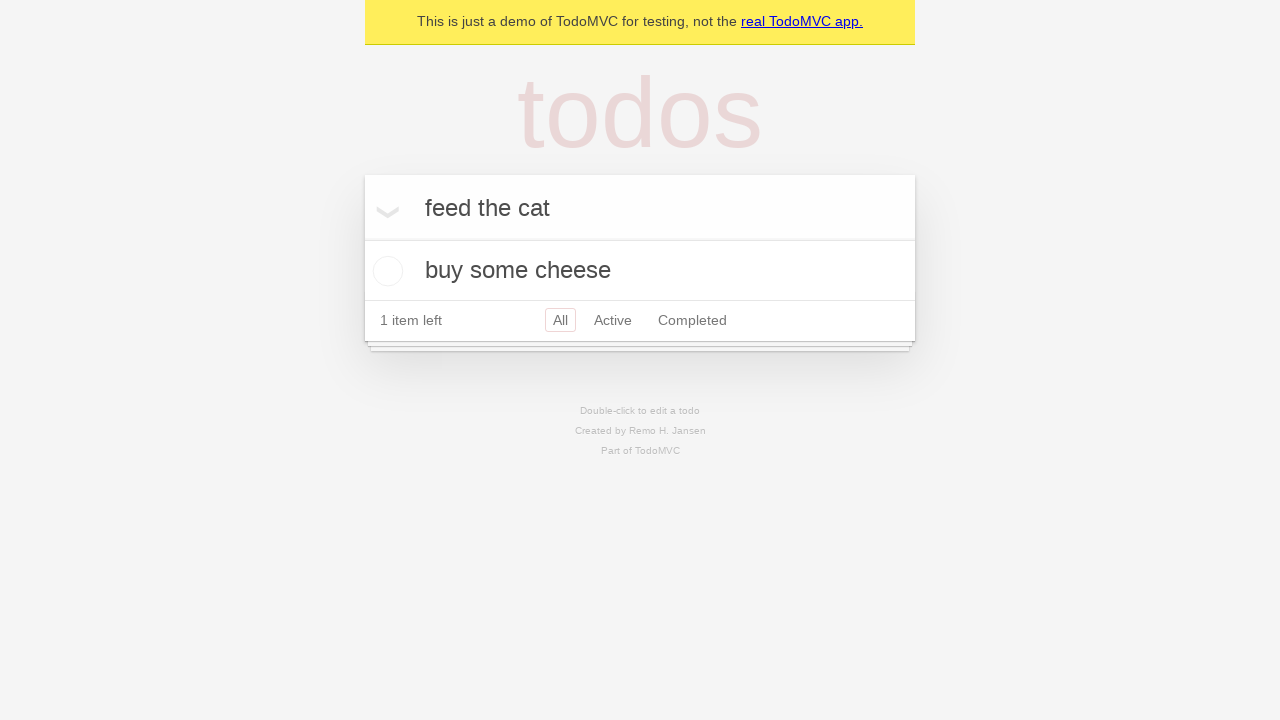

Pressed Enter to add second todo item on internal:attr=[placeholder="What needs to be done?"i]
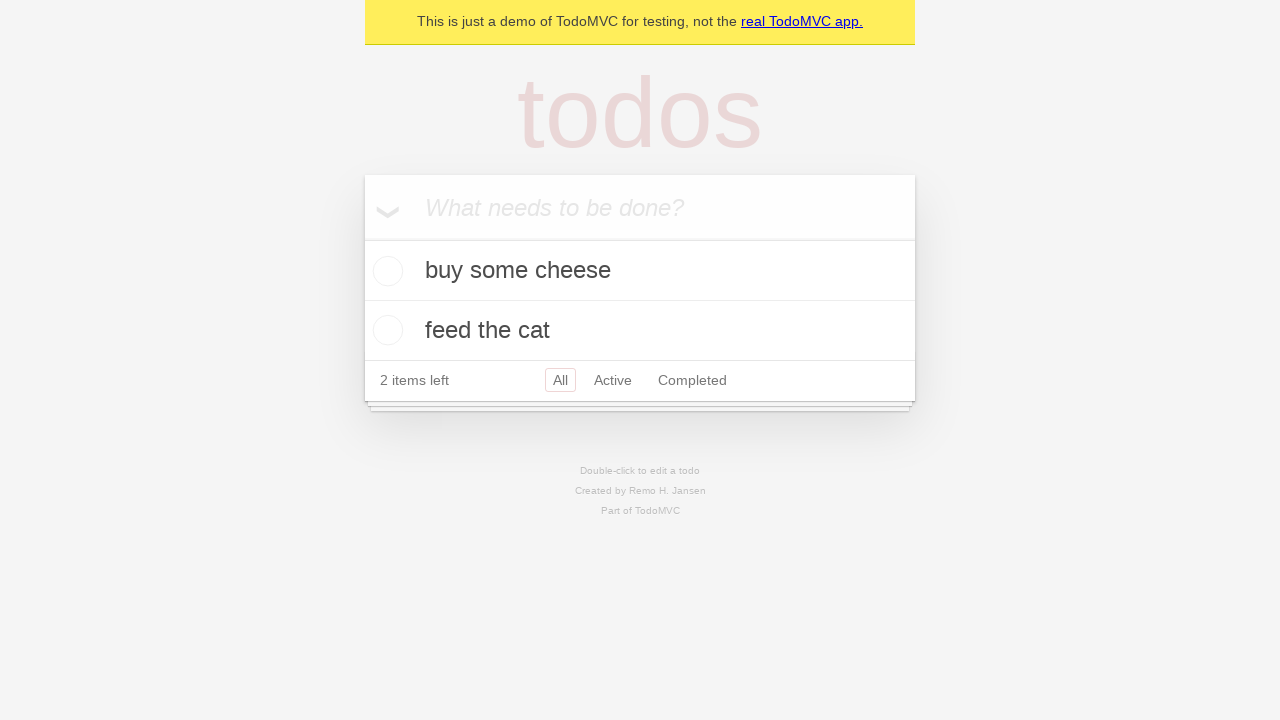

Filled todo input with 'book a doctors appointment' on internal:attr=[placeholder="What needs to be done?"i]
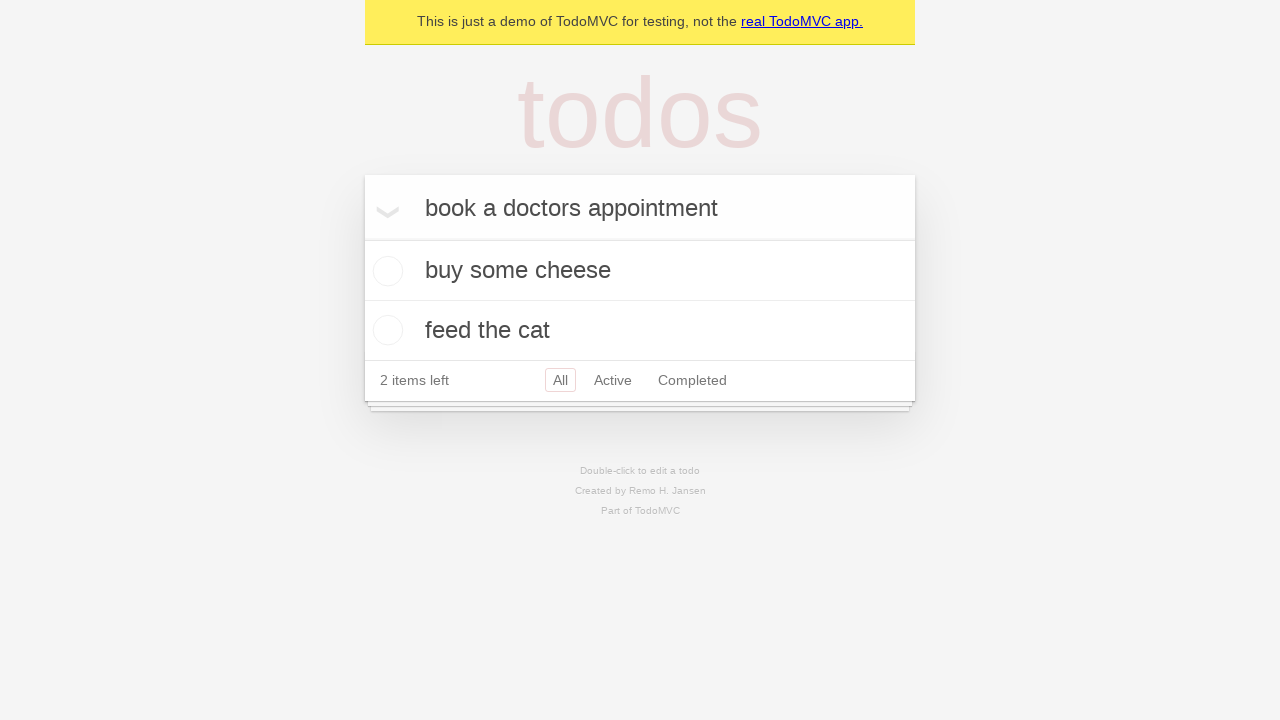

Pressed Enter to add third todo item on internal:attr=[placeholder="What needs to be done?"i]
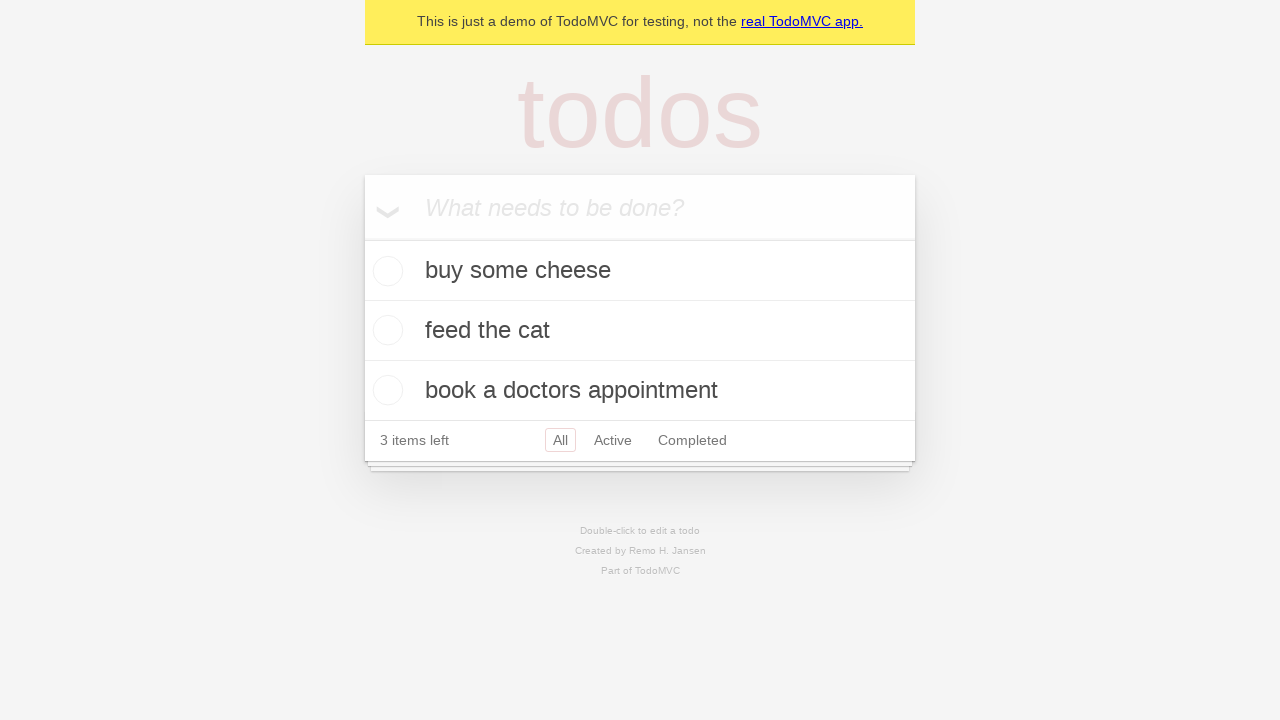

Double-clicked on second todo item to enter edit mode at (640, 331) on internal:testid=[data-testid="todo-item"s] >> nth=1
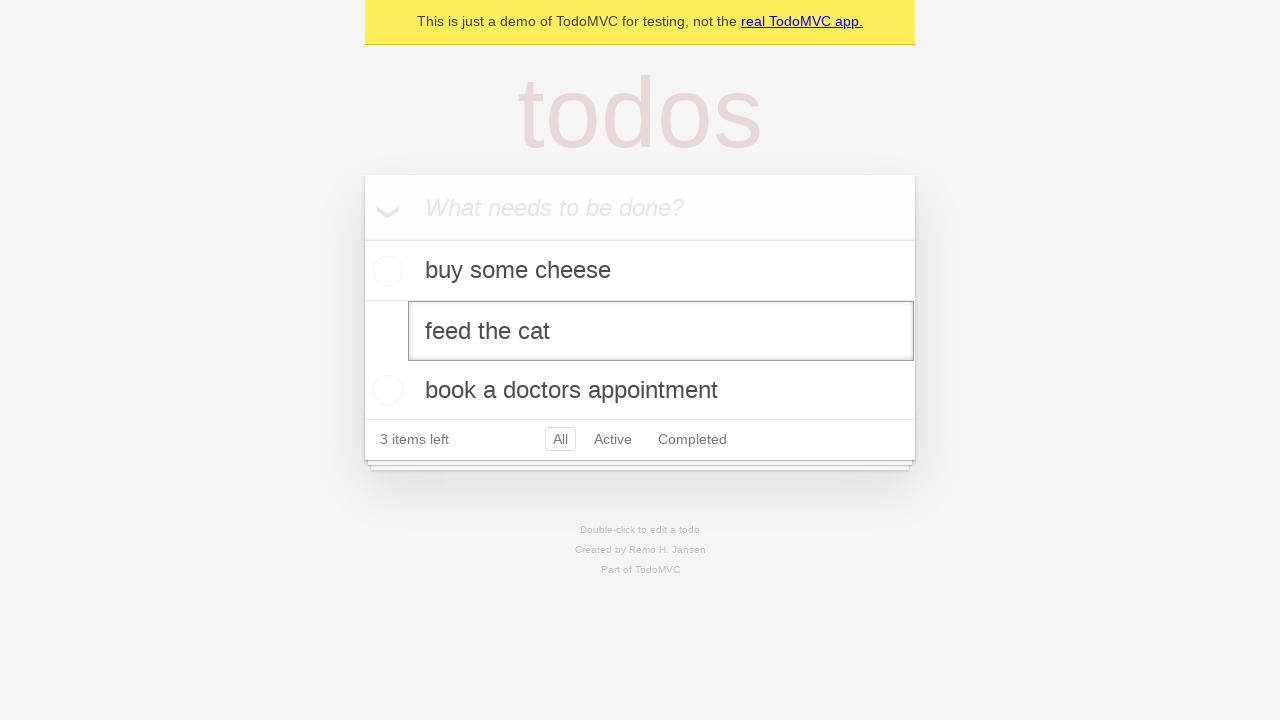

Cleared the todo item text by filling with empty string on internal:testid=[data-testid="todo-item"s] >> nth=1 >> internal:role=textbox[nam
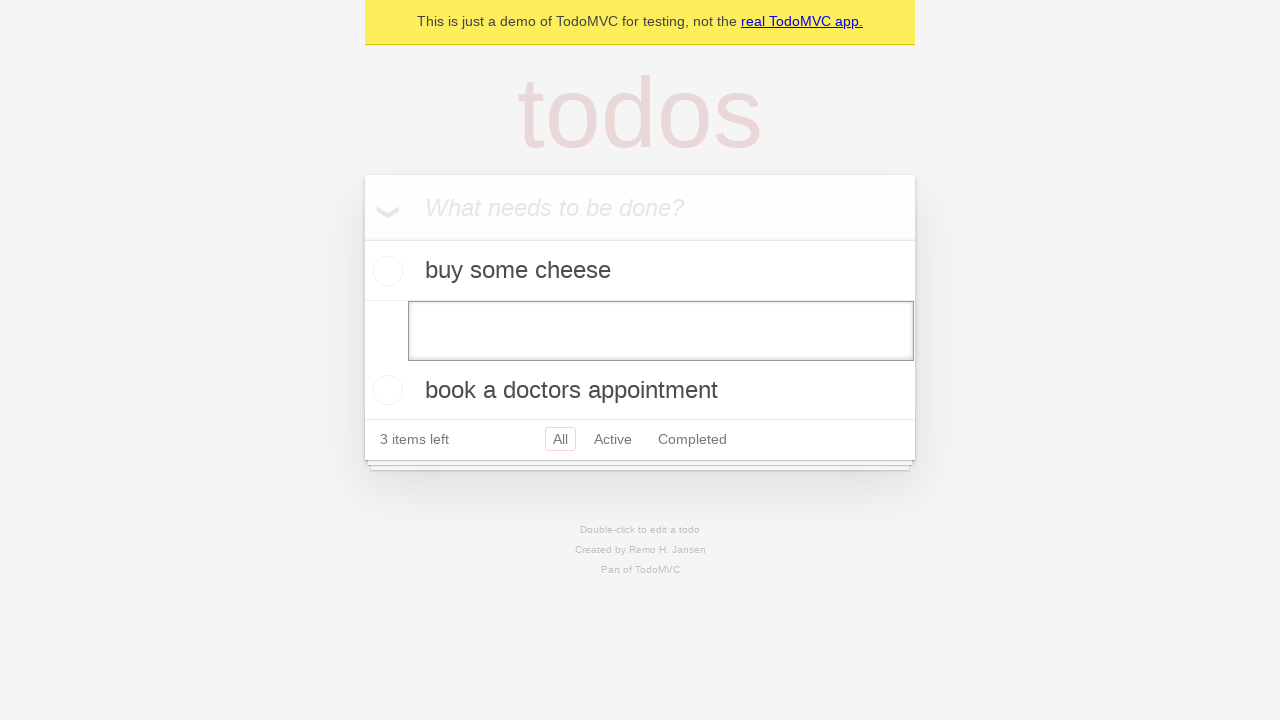

Pressed Enter to confirm empty edit, removing the todo item on internal:testid=[data-testid="todo-item"s] >> nth=1 >> internal:role=textbox[nam
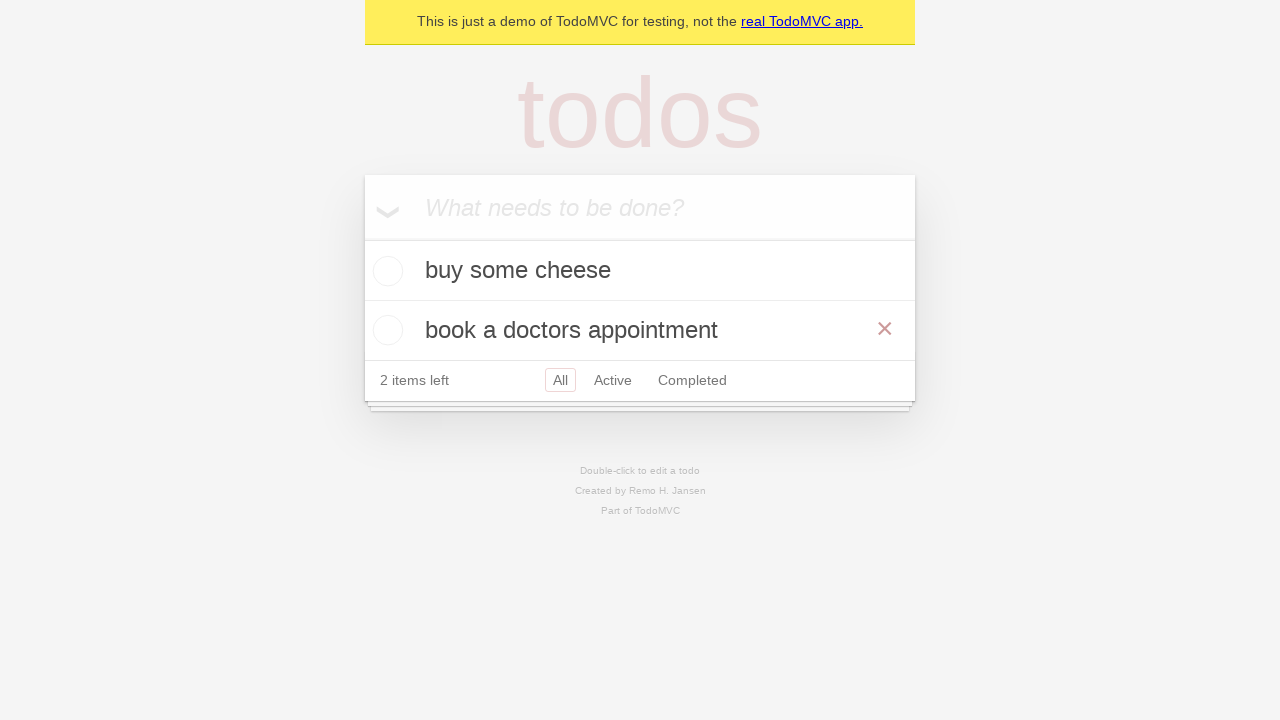

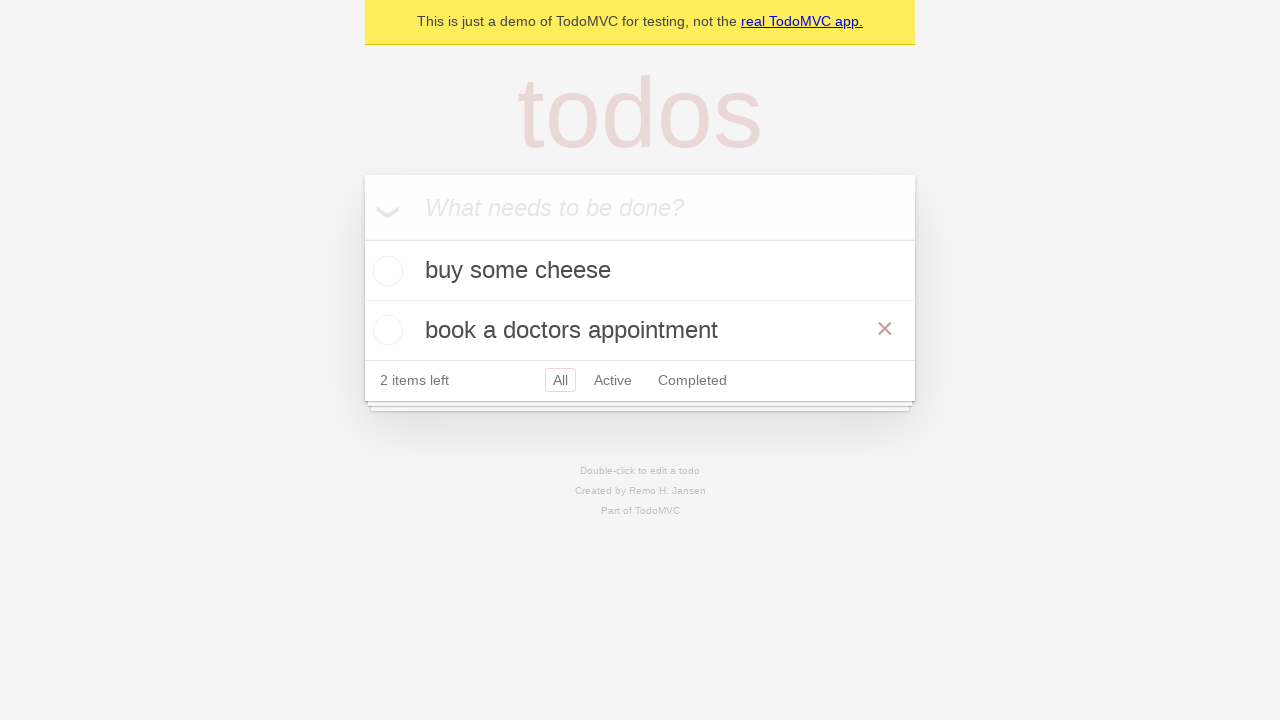